Tests the Exit Intent modal functionality by navigating to the Exit Intent page which demonstrates a modal triggered when the user moves to leave the page

Starting URL: https://the-internet.herokuapp.com/

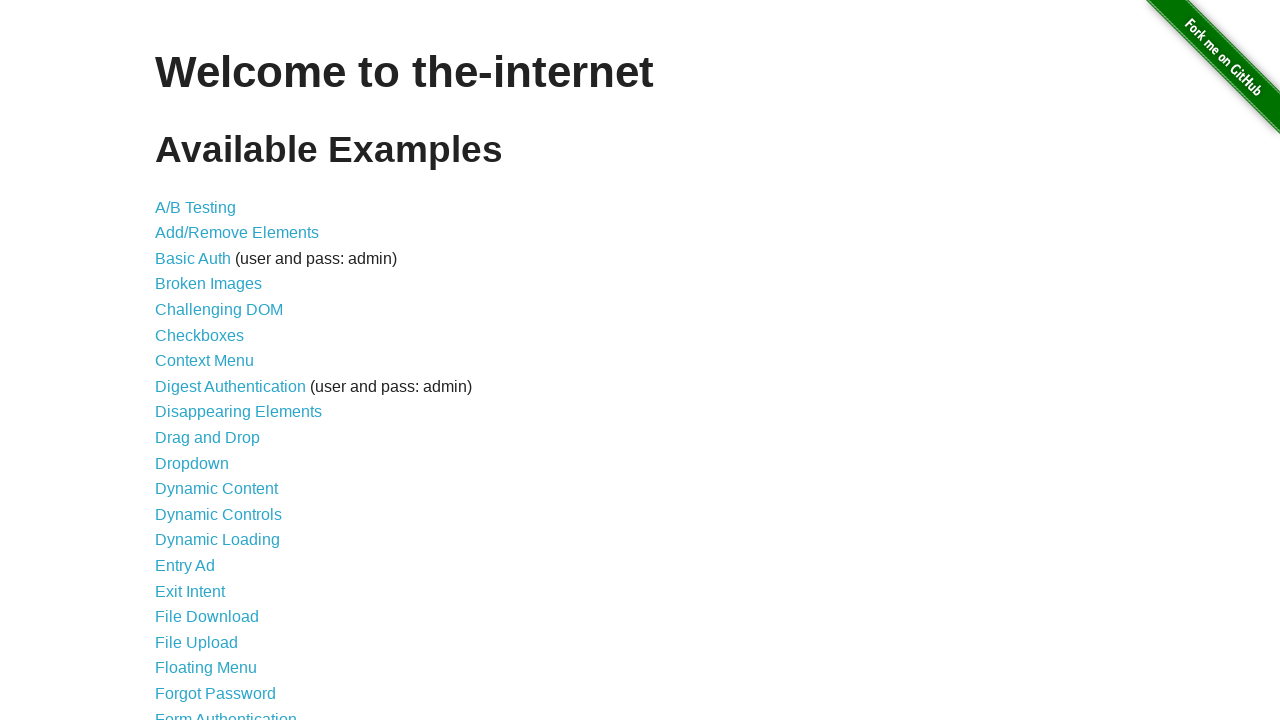

Clicked on Exit Intent link to navigate to the exit intent page at (190, 591) on text=Exit Intent
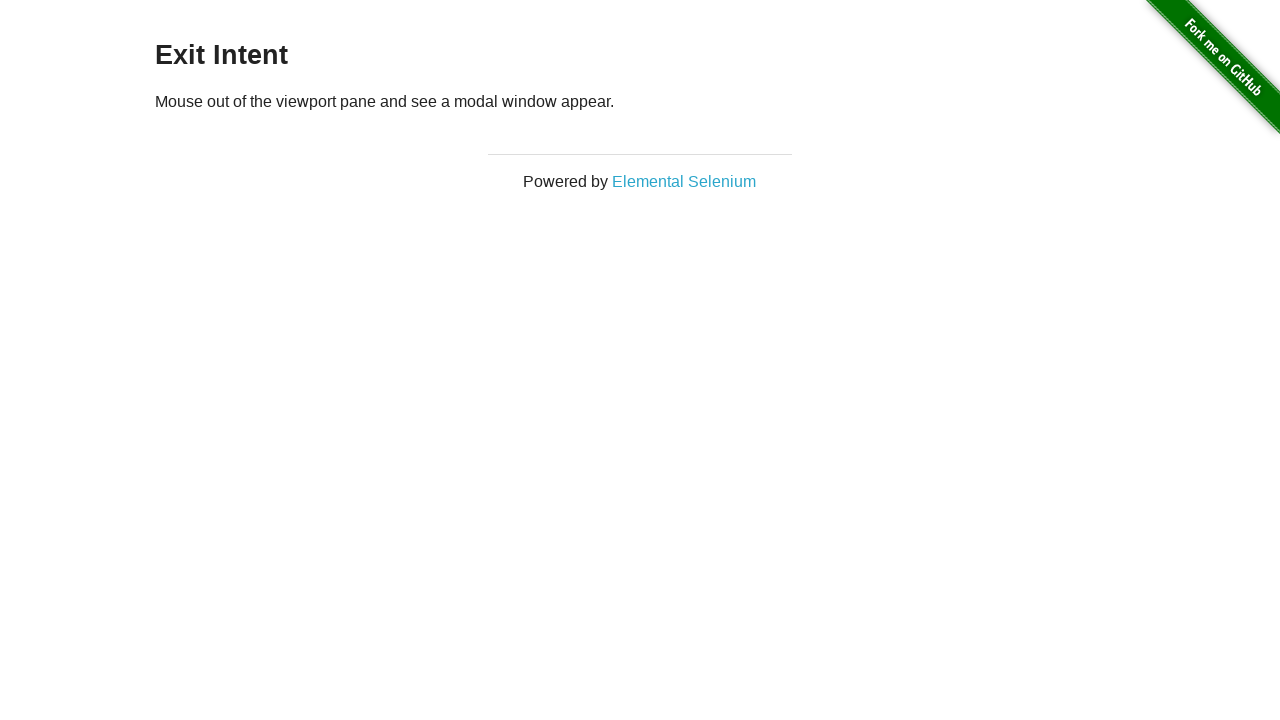

Exit Intent page loaded and content section appeared
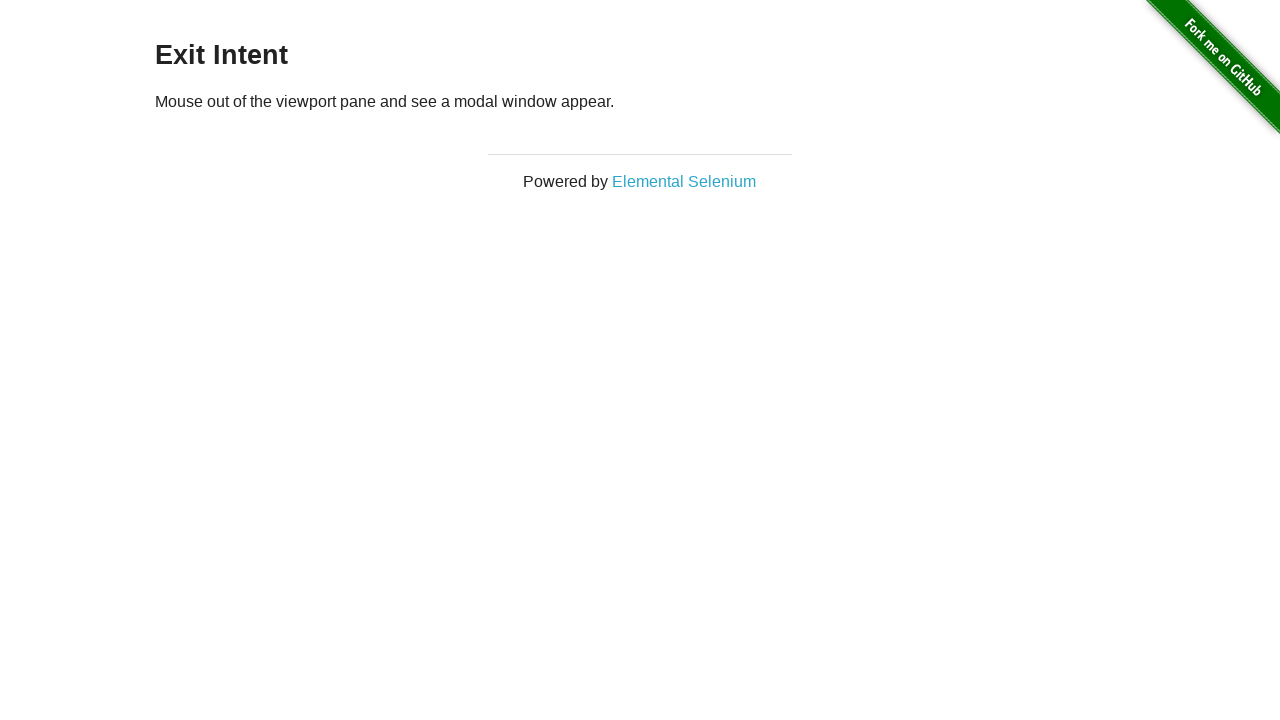

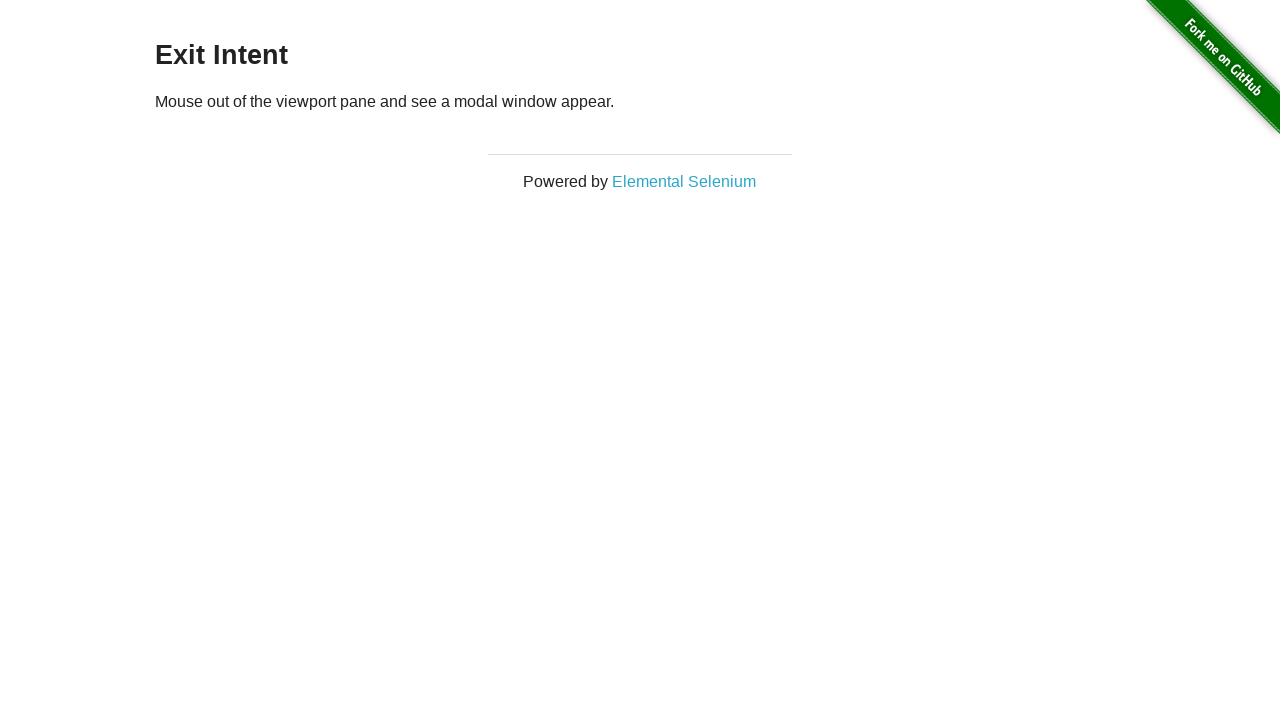